Tests browser alert/prompt functionality by clicking a button to trigger a prompt alert, entering text into it, dismissing it, and verifying the result text.

Starting URL: https://www.leafground.com/alert.xhtml

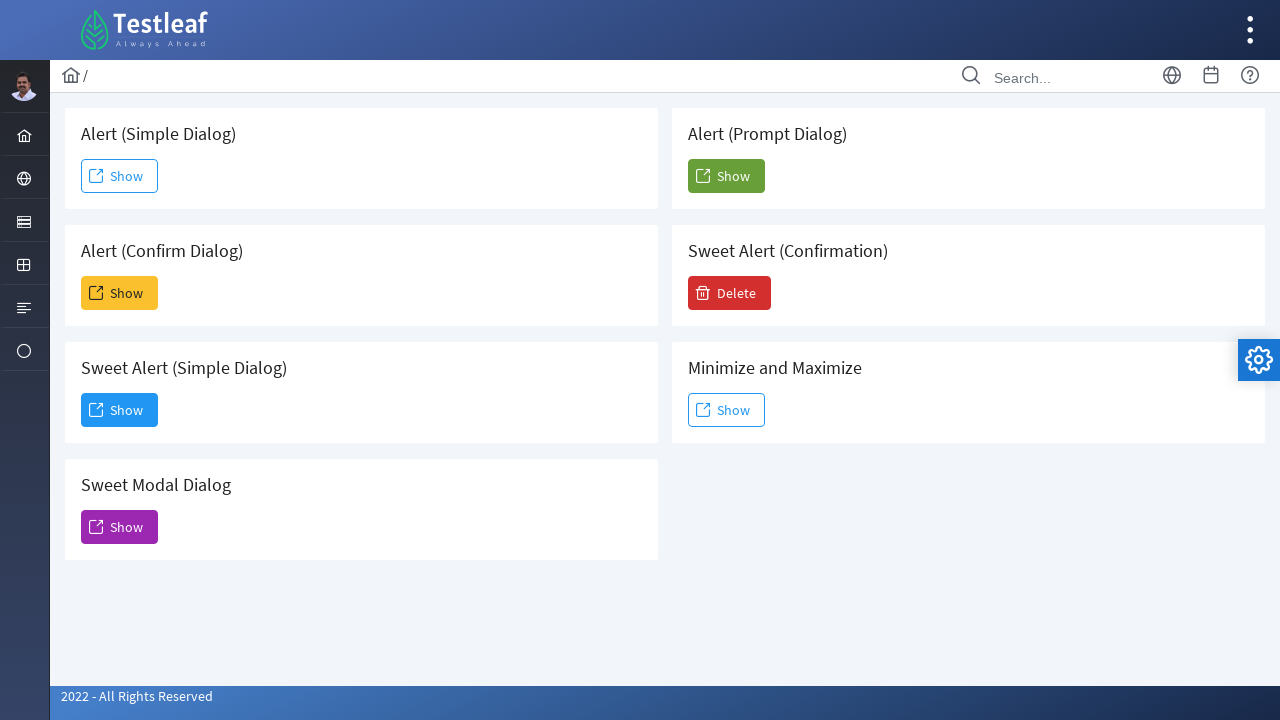

Clicked the 5th 'Show' button to trigger the prompt alert at (726, 176) on (//span[text()='Show'])[5]
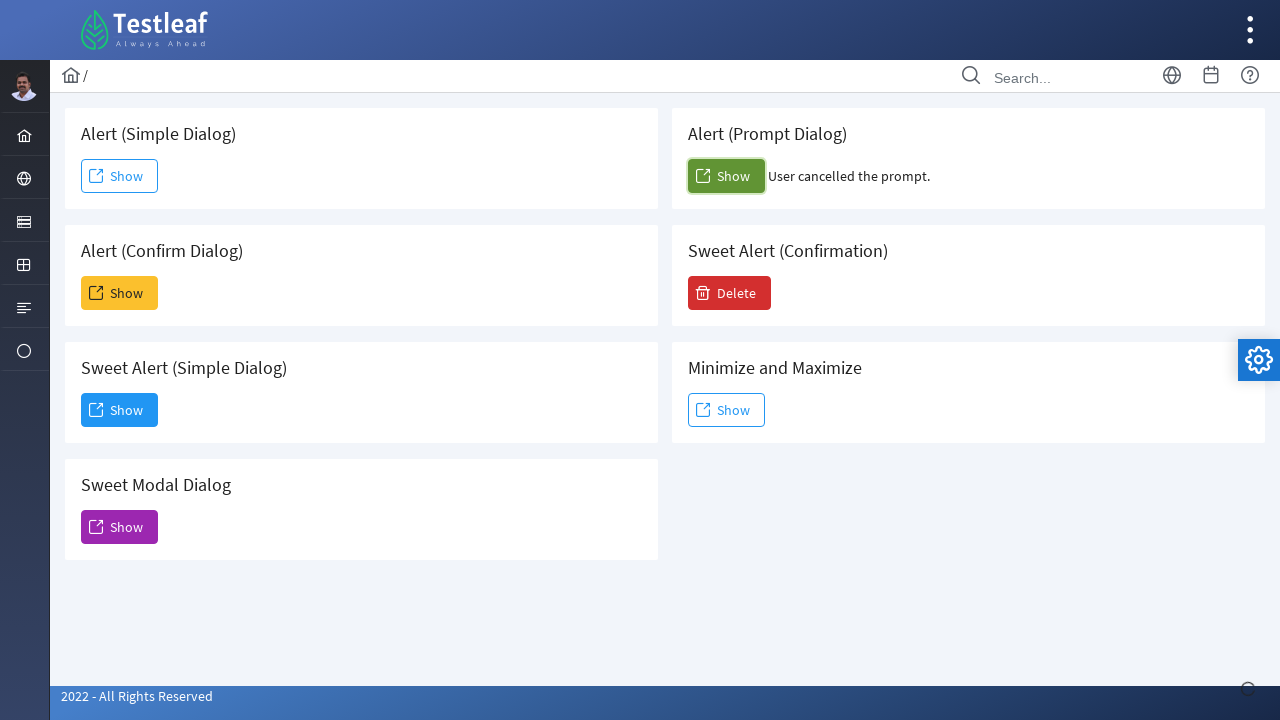

Set up dialog handler to dismiss prompts
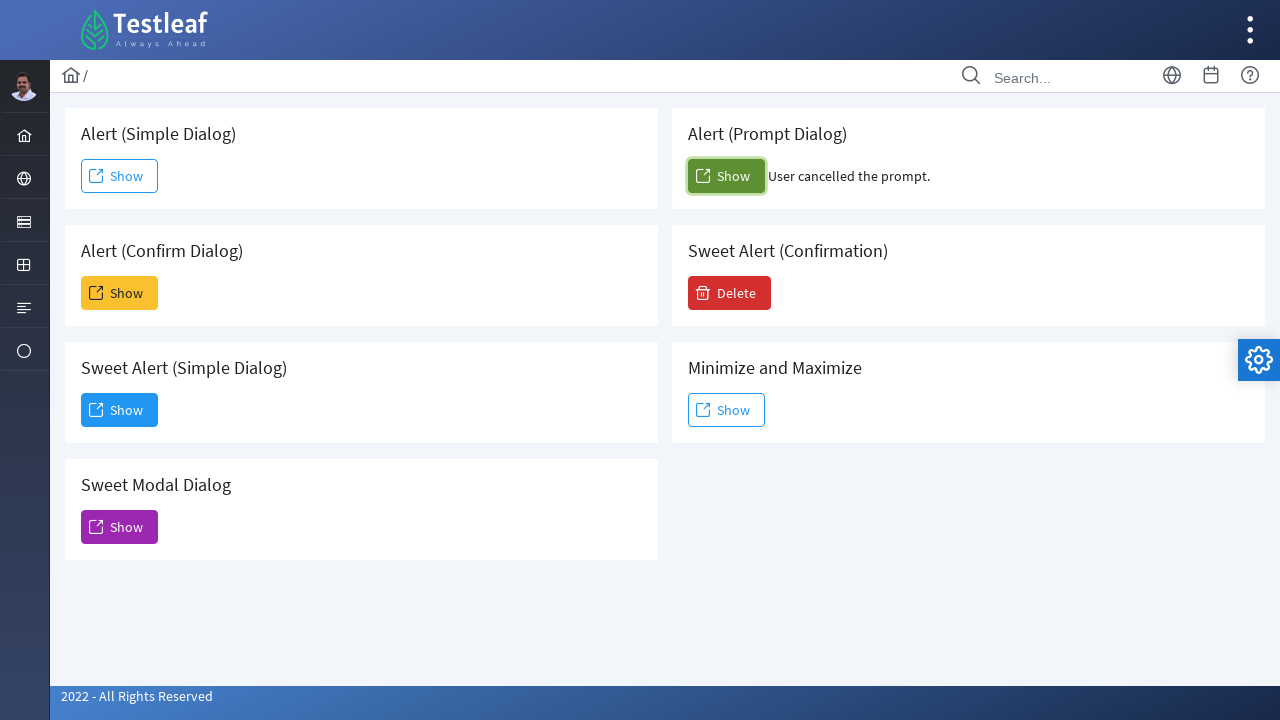

Clicked the 5th 'Show' button again to trigger alert with handler in place at (726, 176) on (//span[text()='Show'])[5]
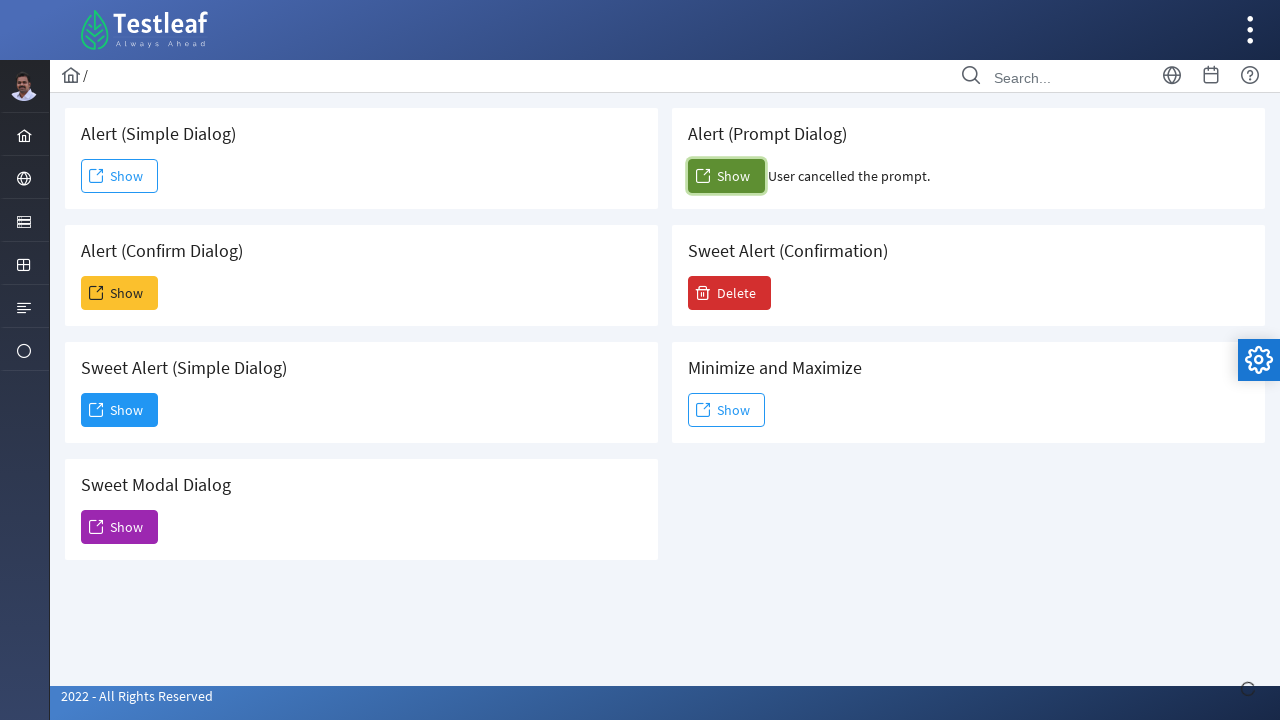

Waited for result text element to appear
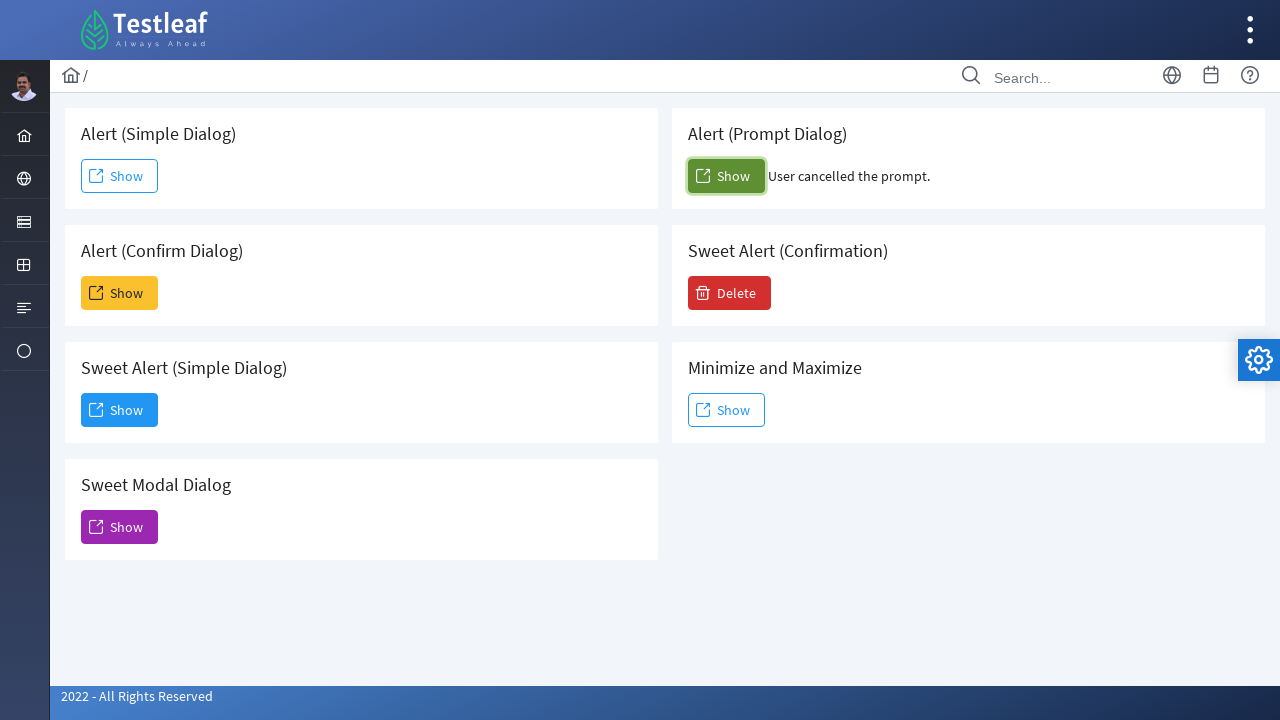

Retrieved result text: User cancelled the prompt.
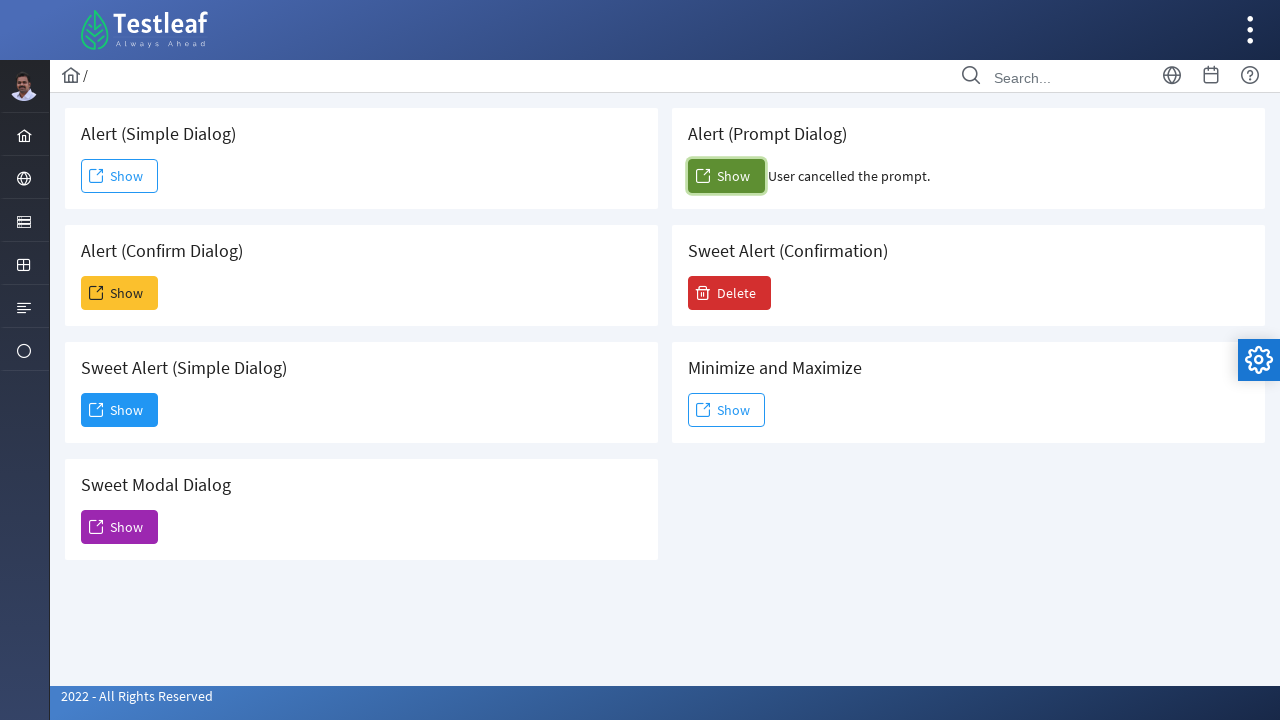

Printed result text to console
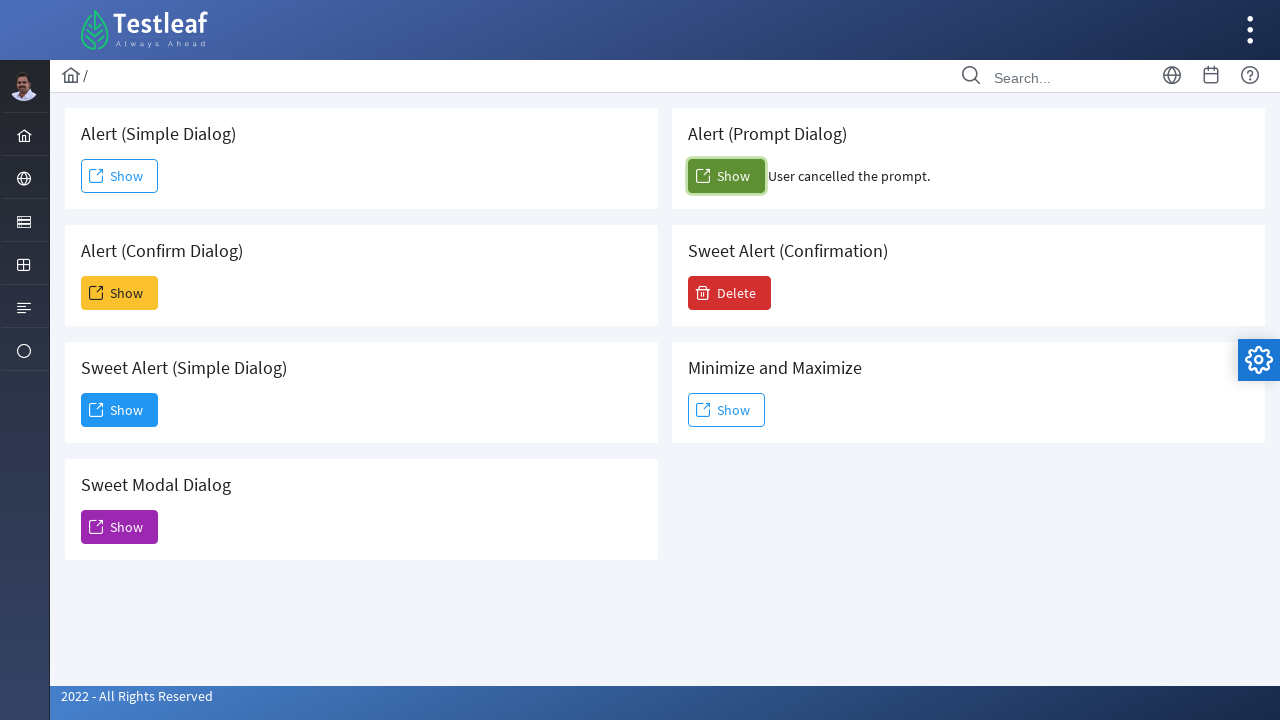

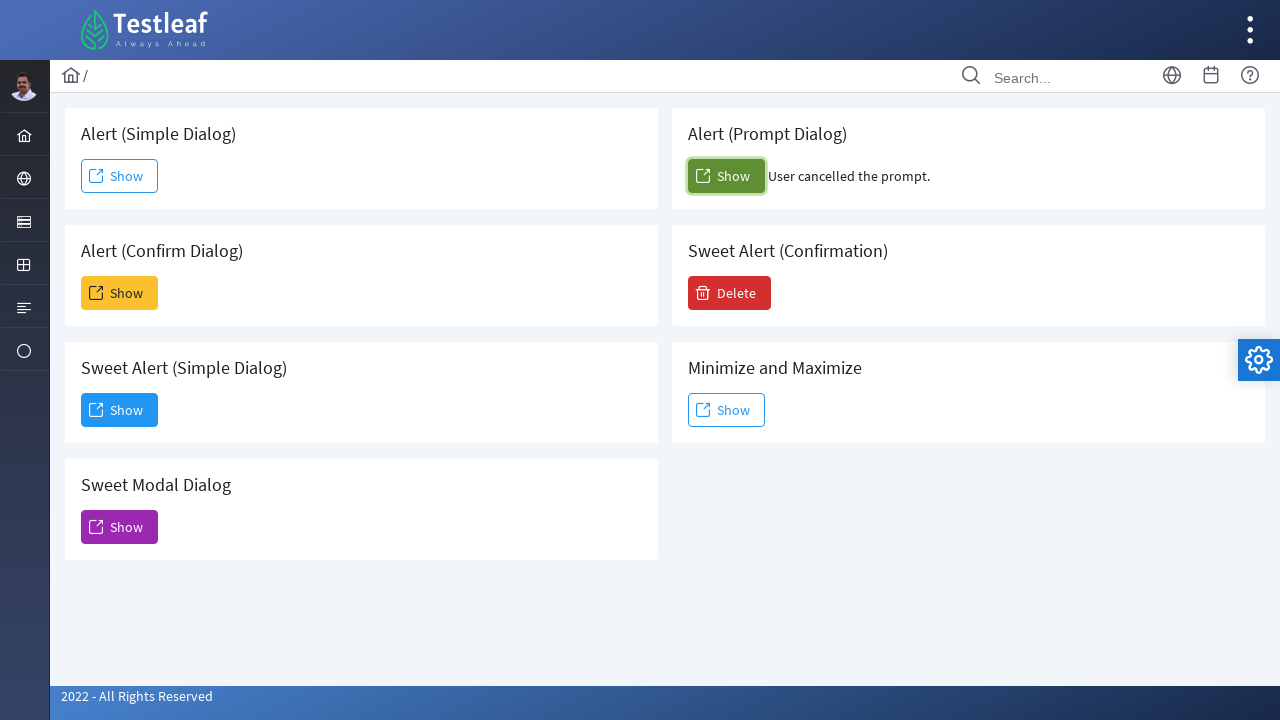